Tests double-click interaction by double-clicking a button and verifying the resulting text change

Starting URL: https://automationfc.github.io/basic-form/index.html

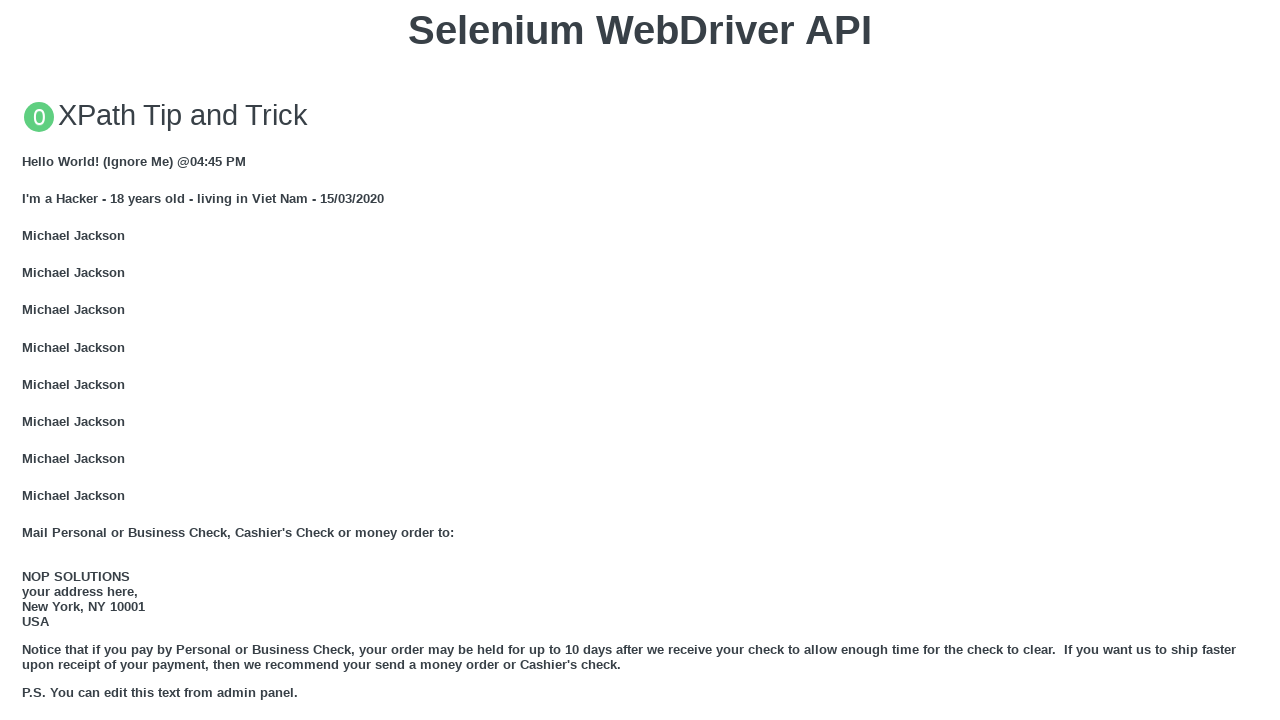

Navigated to basic form test page
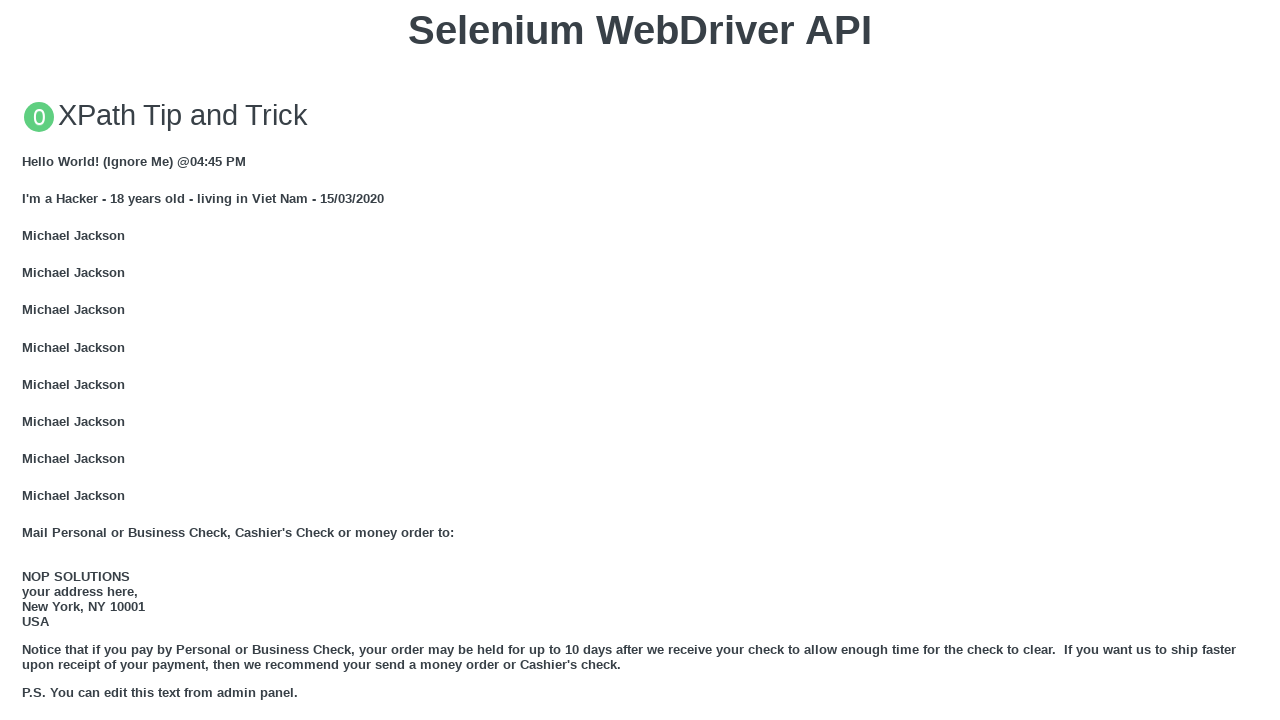

Double-clicked the 'Double click me' button at (640, 361) on button:has-text('Double click me')
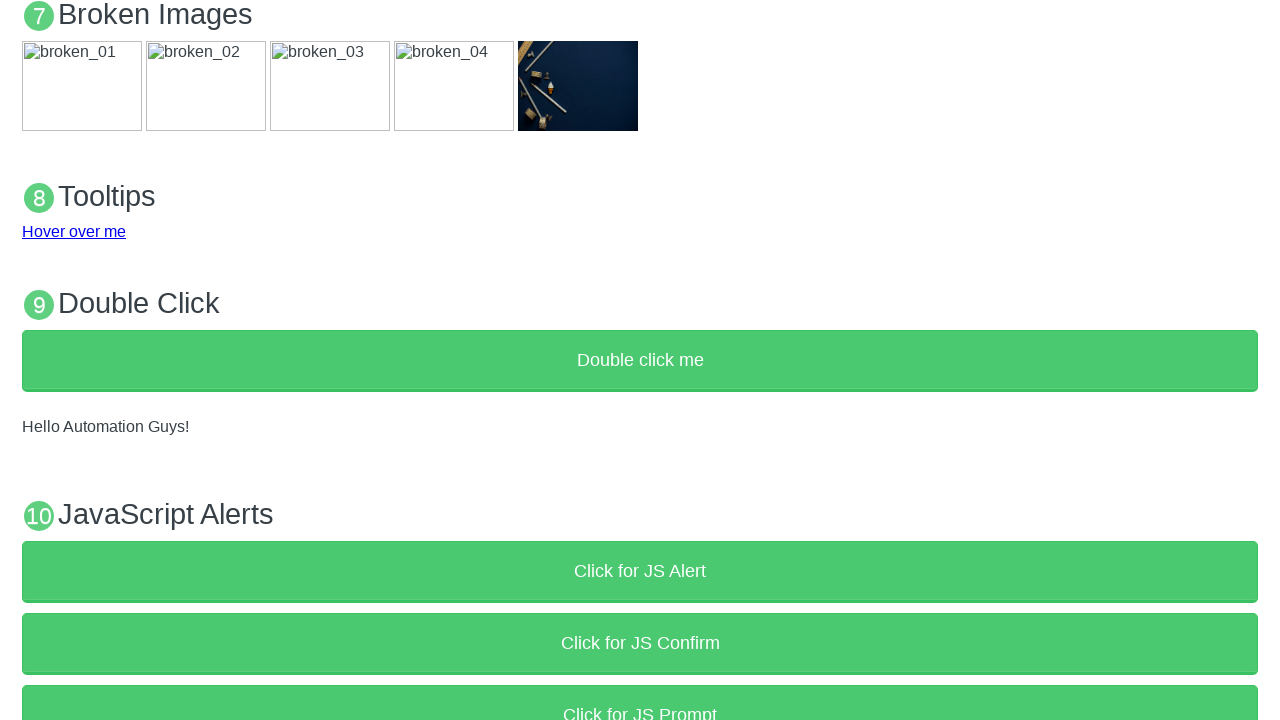

Verified result text 'Hello Automation Guys!' appeared
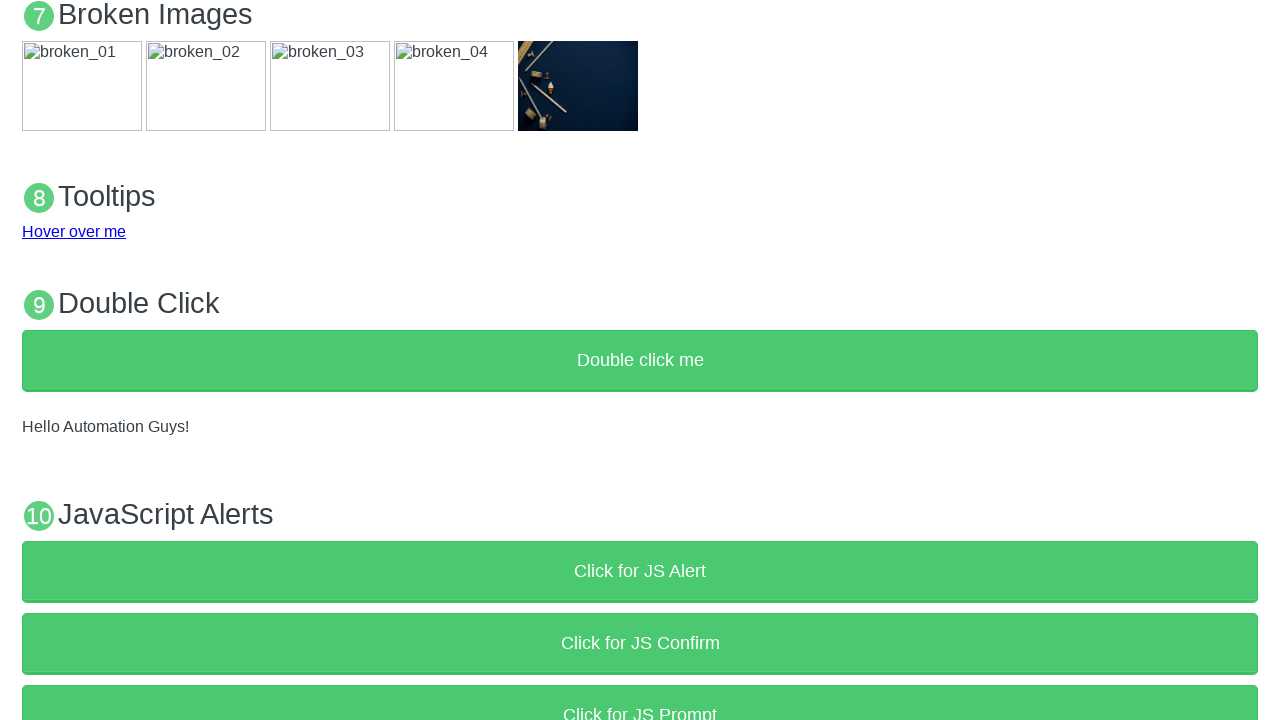

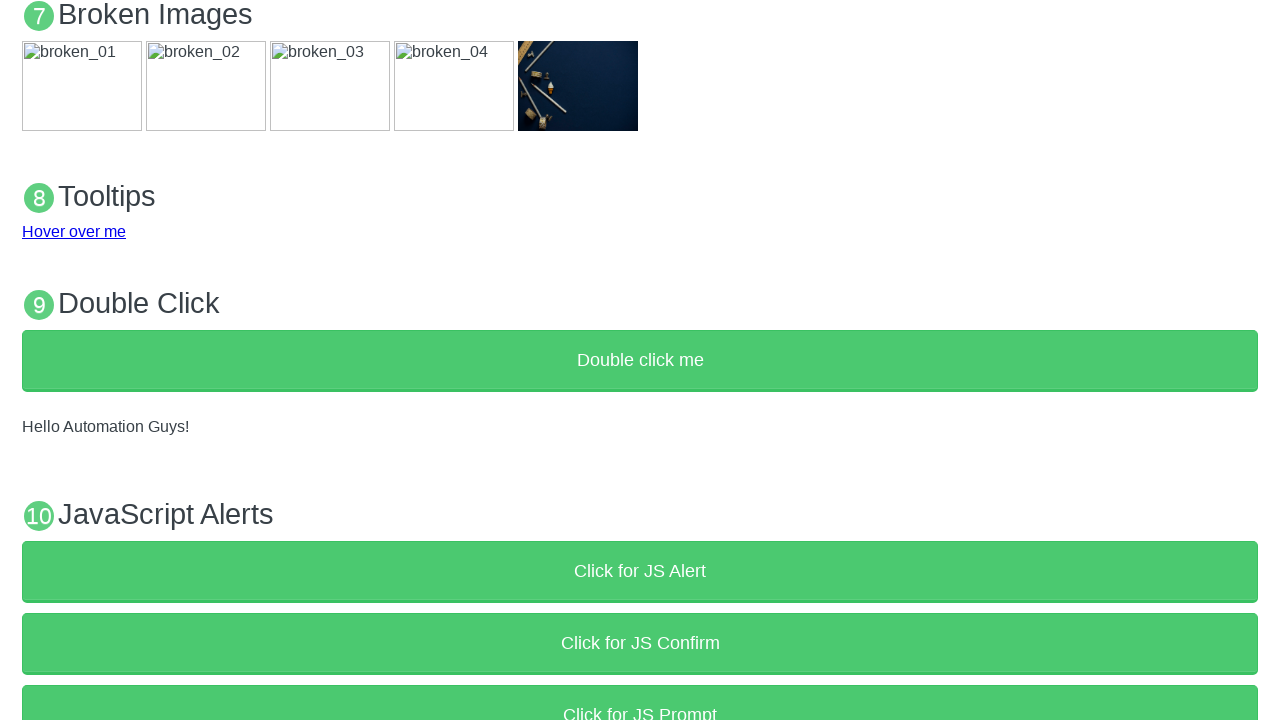